Solves a math captcha by calculating a formula, entering the result, checking a checkbox, selecting a radio button, and submitting the form

Starting URL: https://suninjuly.github.io/math.html

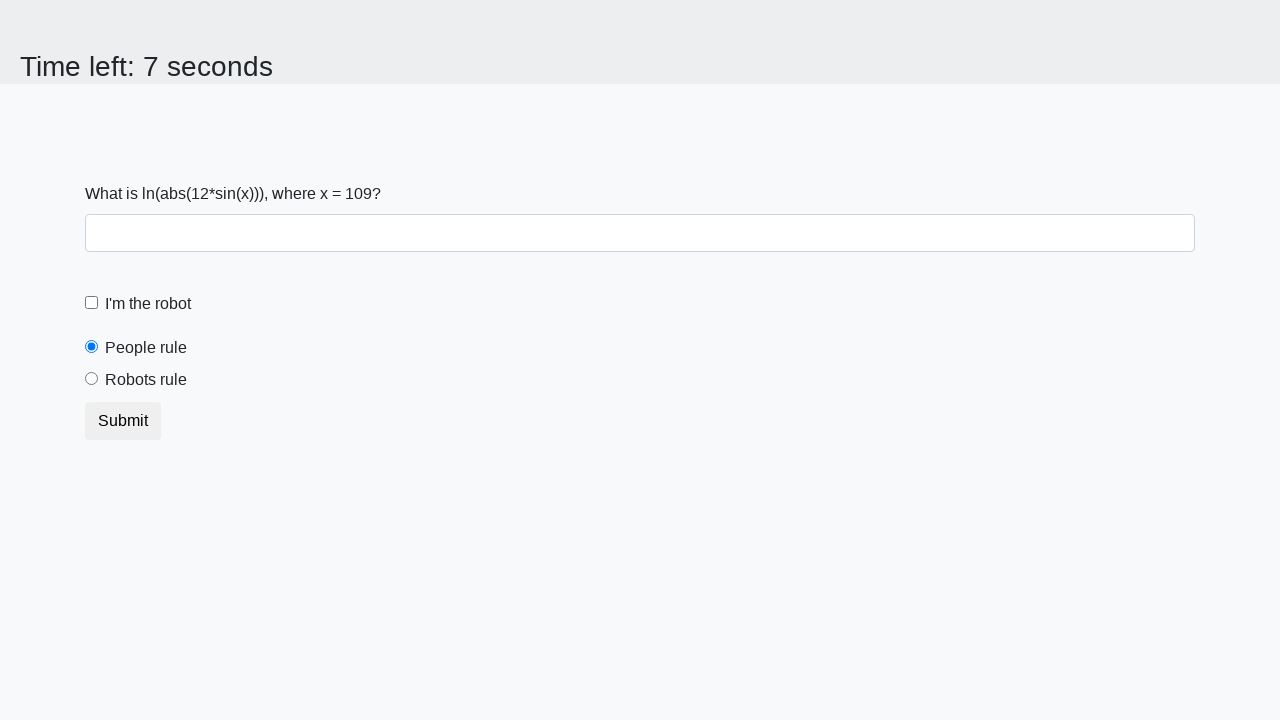

Retrieved x value from the page
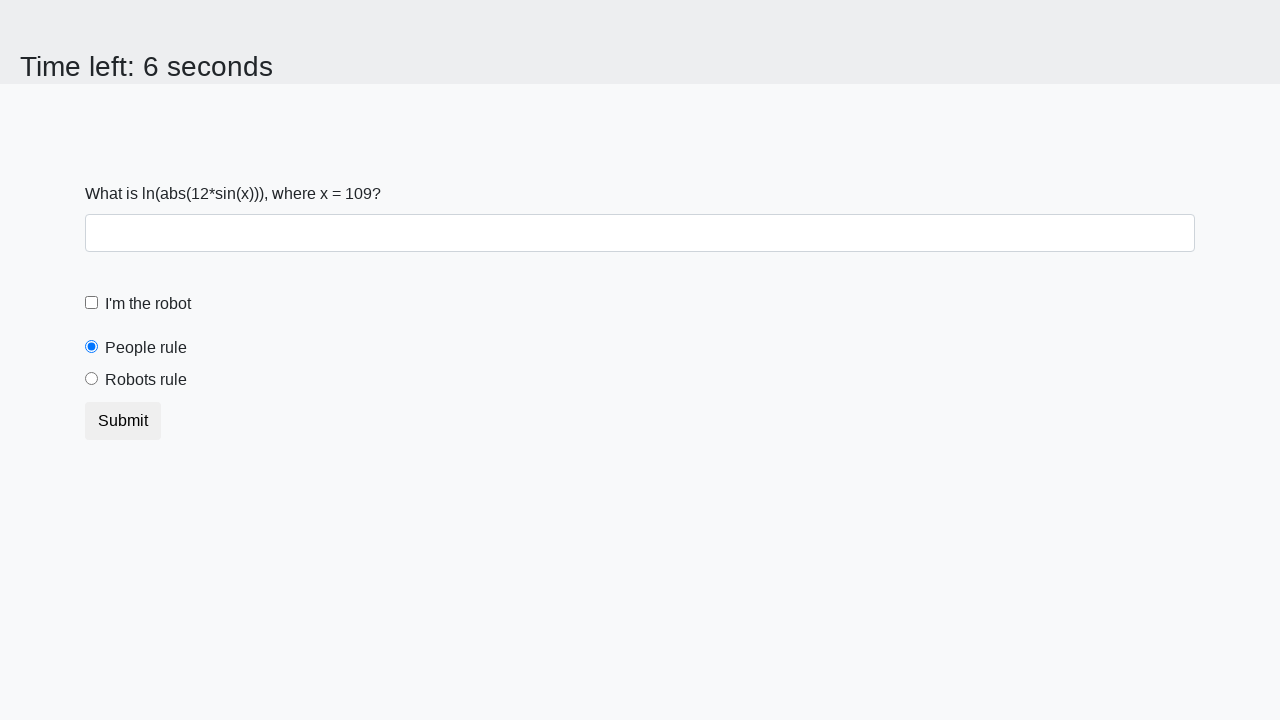

Calculated math formula result: log(abs(12 * sin(x)))
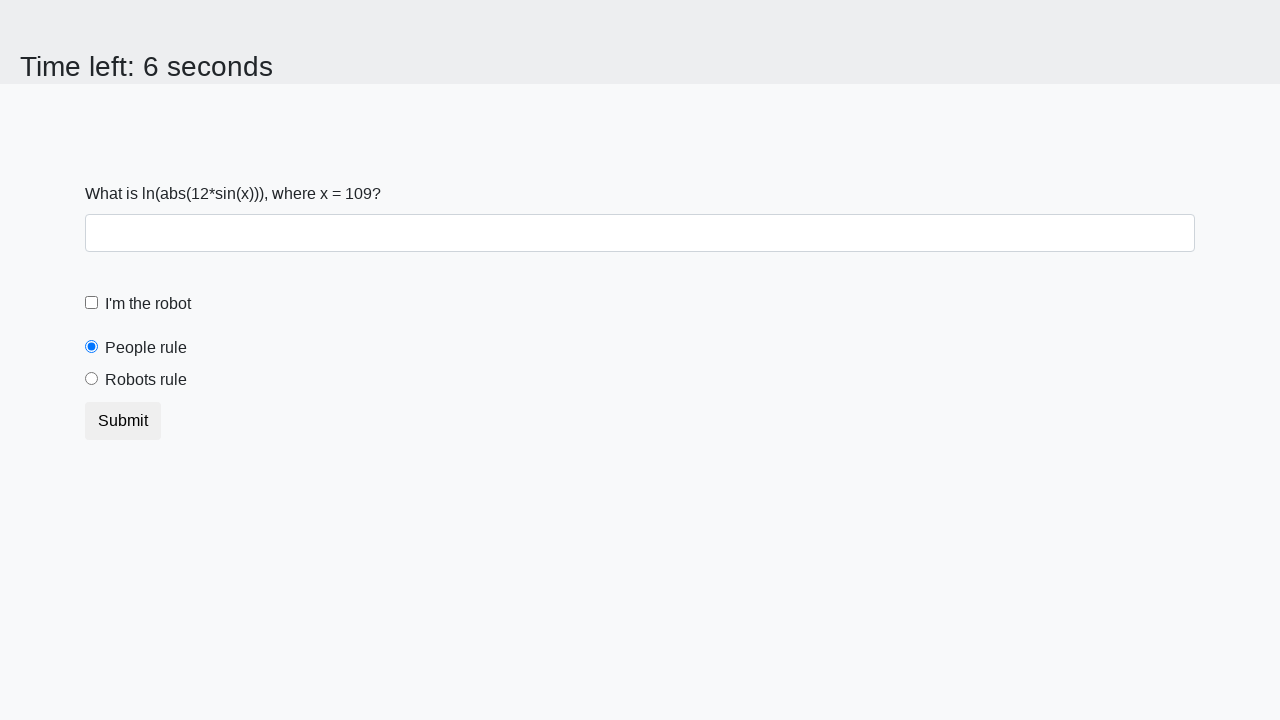

Entered calculated result into answer field on #answer
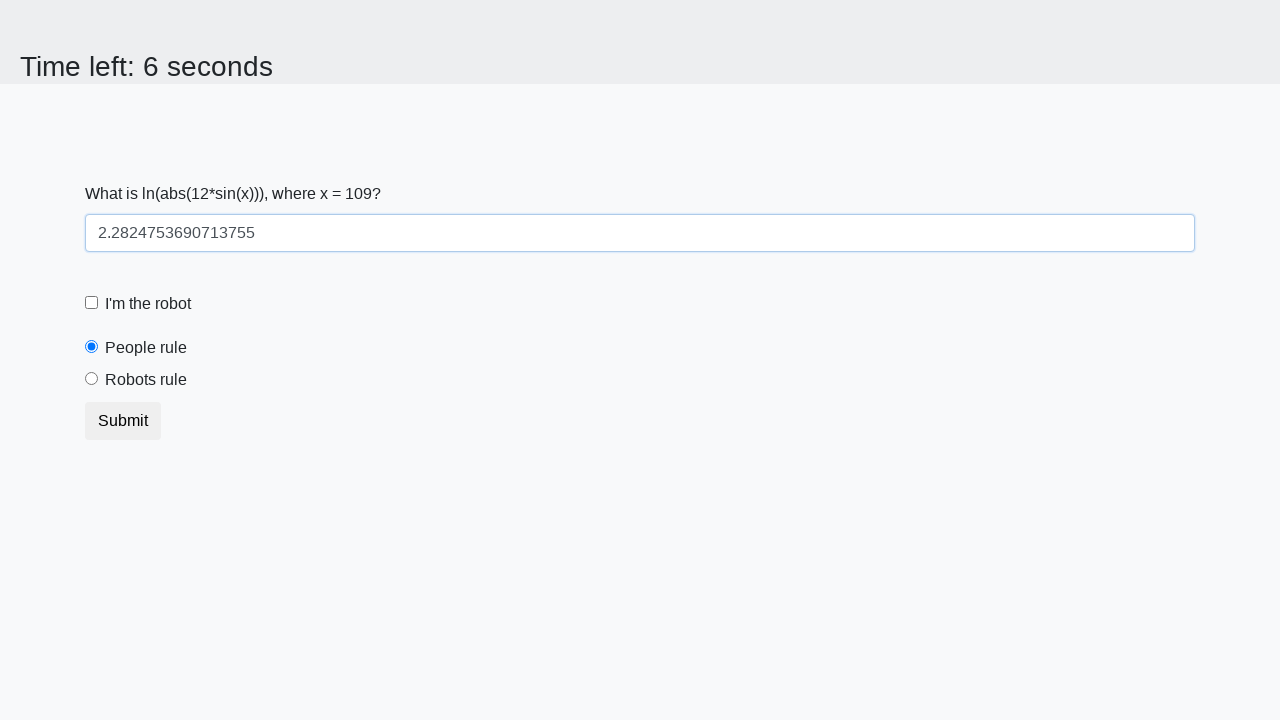

Checked the 'I'm the robot' checkbox at (92, 303) on #robotCheckbox
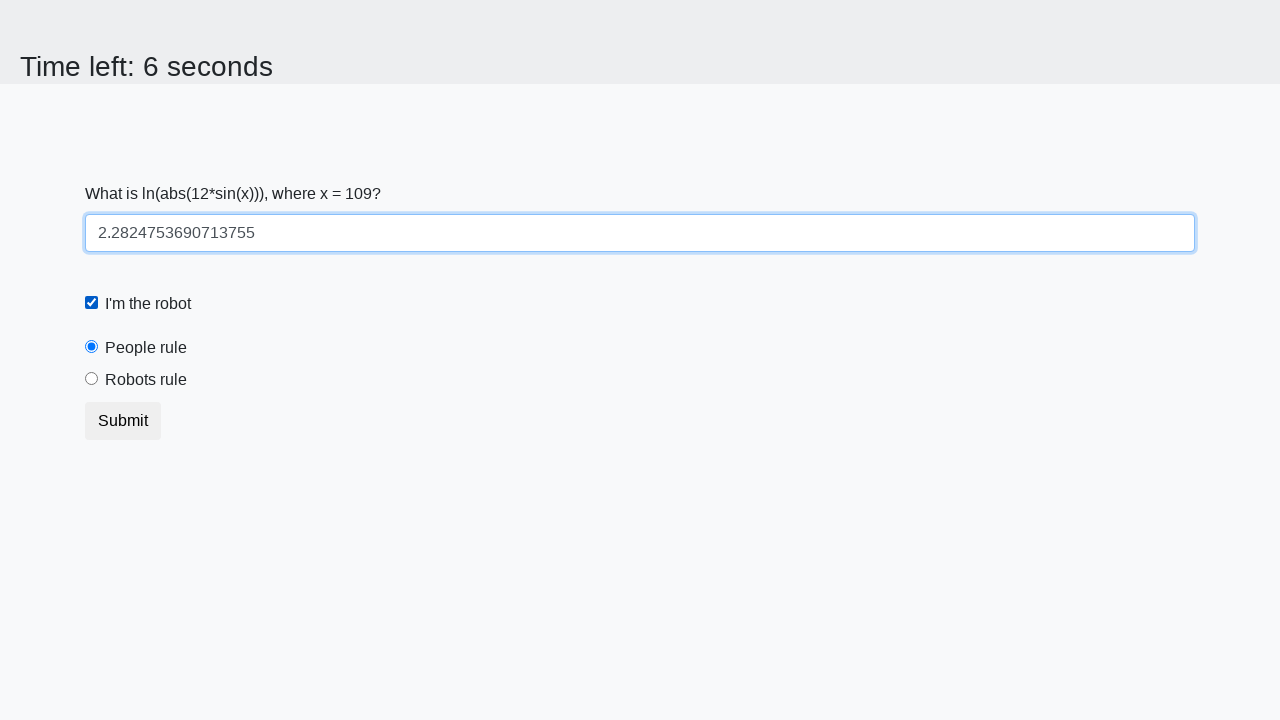

Selected 'Robots rule!' radio button at (92, 379) on #robotsRule
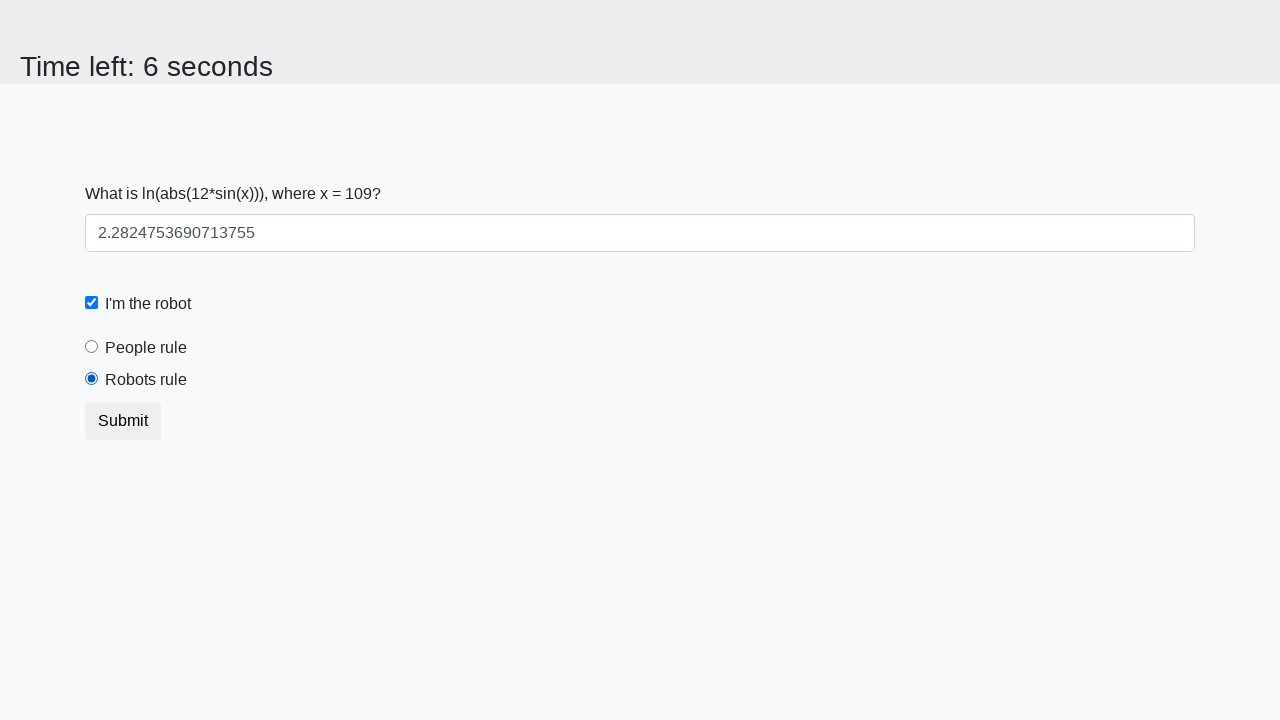

Clicked submit button to complete the form at (123, 421) on .btn.btn-default
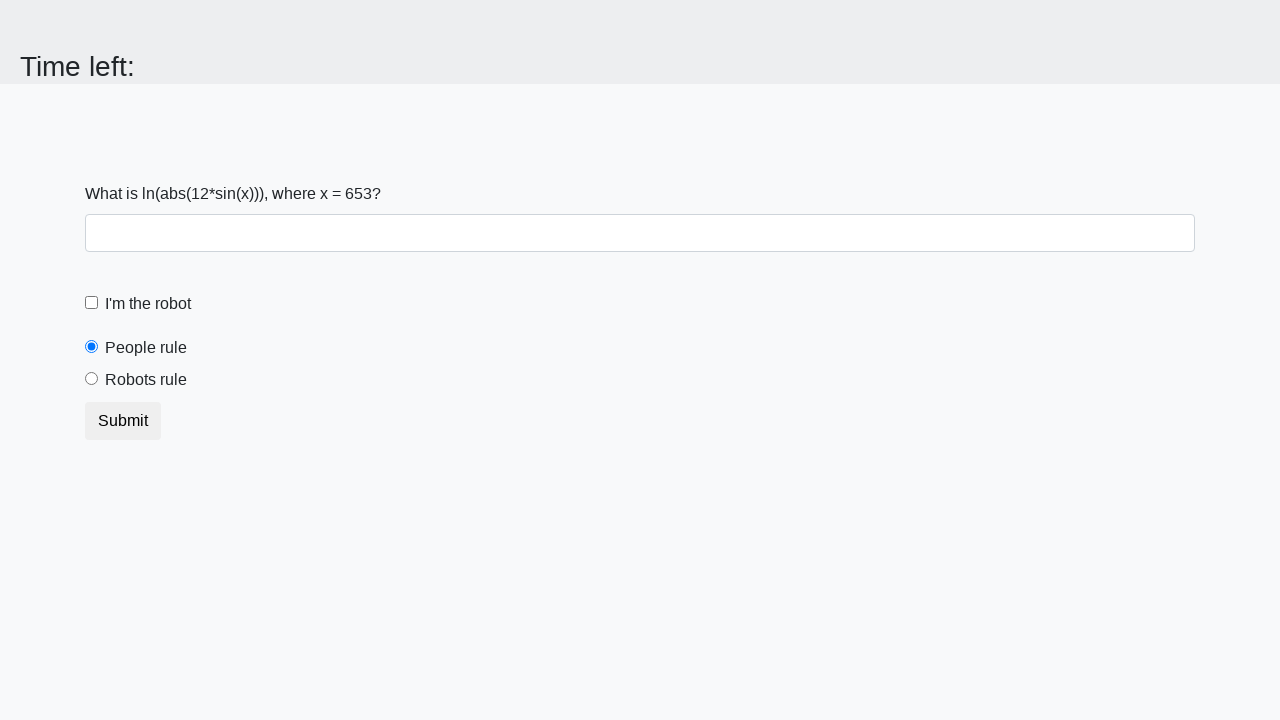

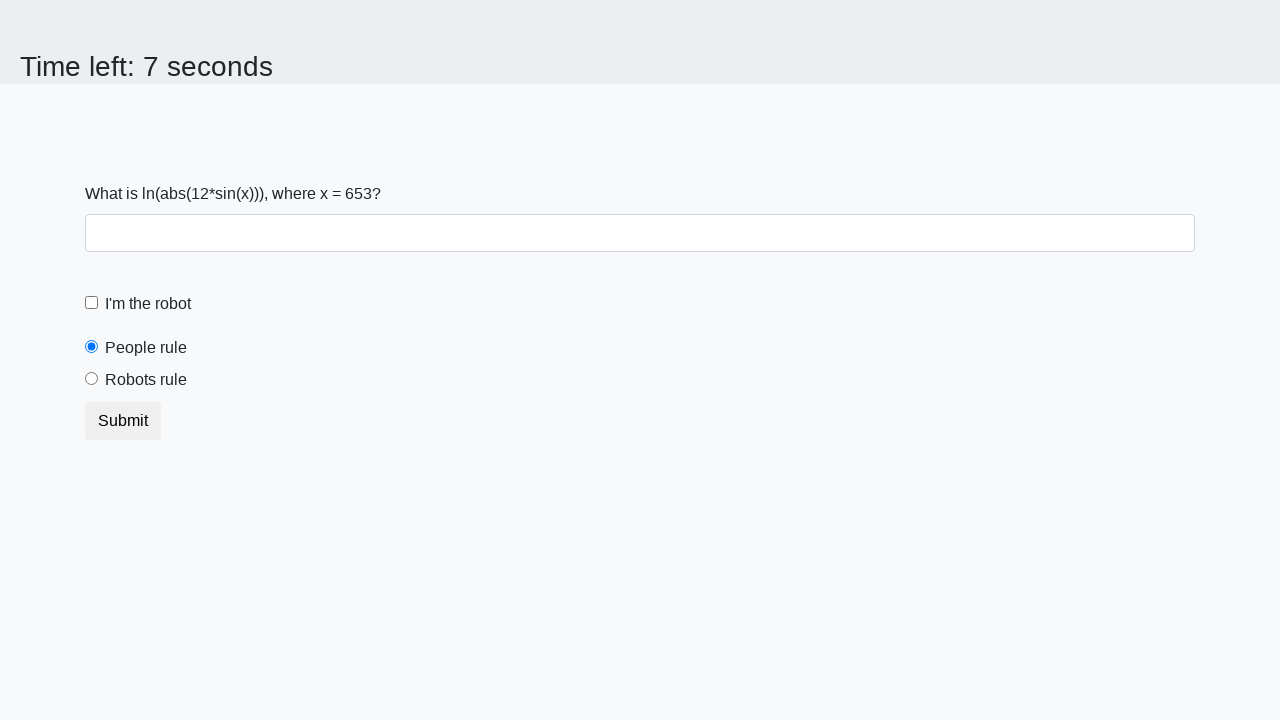